Tests a form by filling in the first input field with a first name and the fifth input field with additional text

Starting URL: https://formy-project.herokuapp.com/form

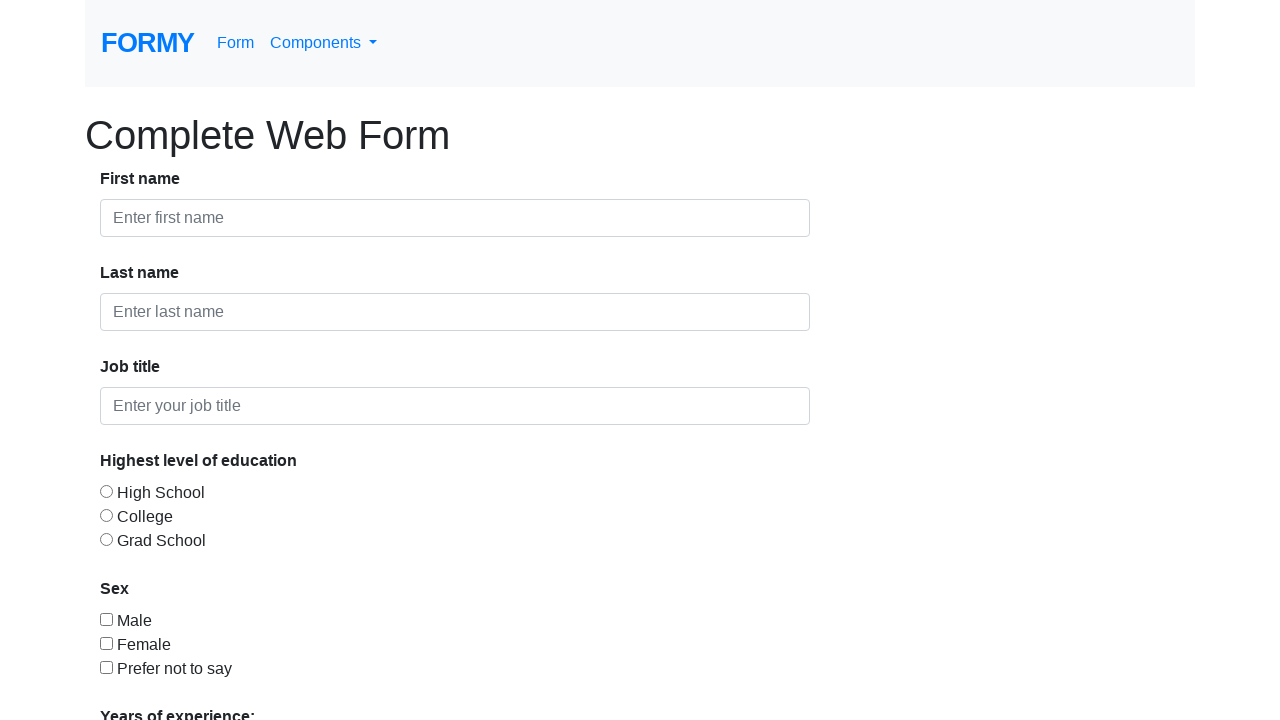

Filled first input field with 'Matei' on .form-control >> nth=0
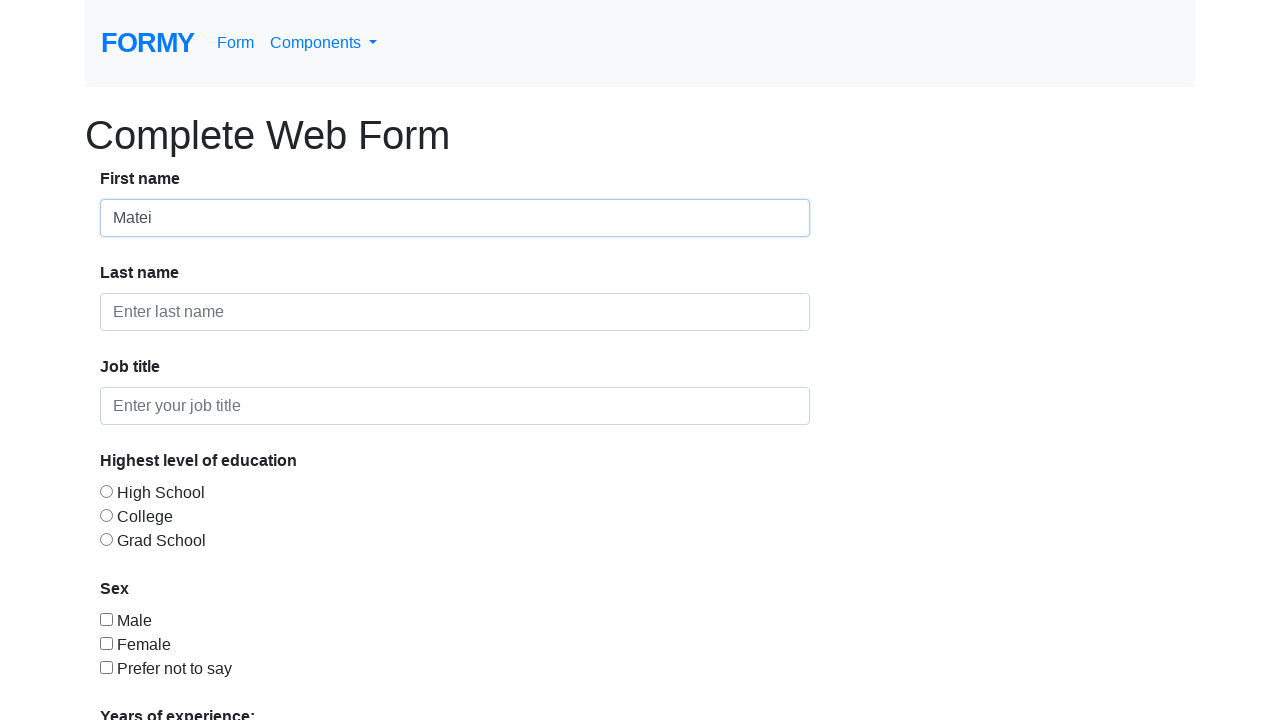

Filled fifth input field with 'TEST ALADIN' on .form-control >> nth=4
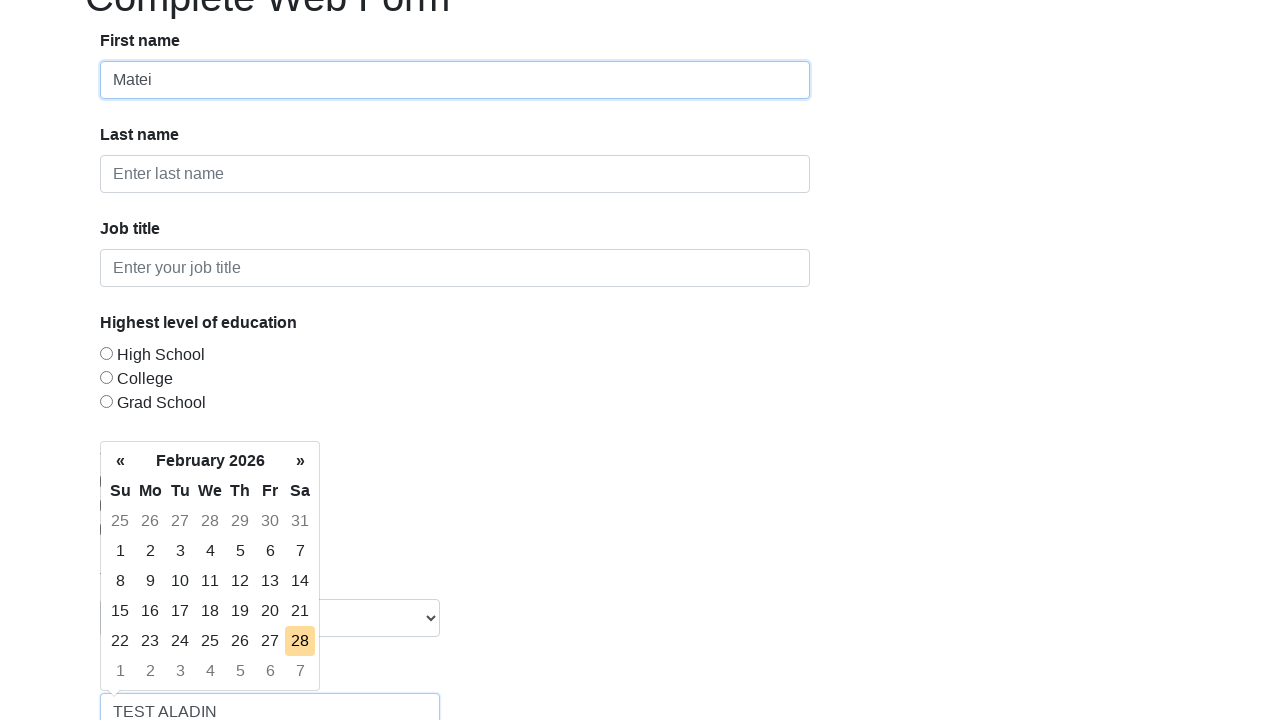

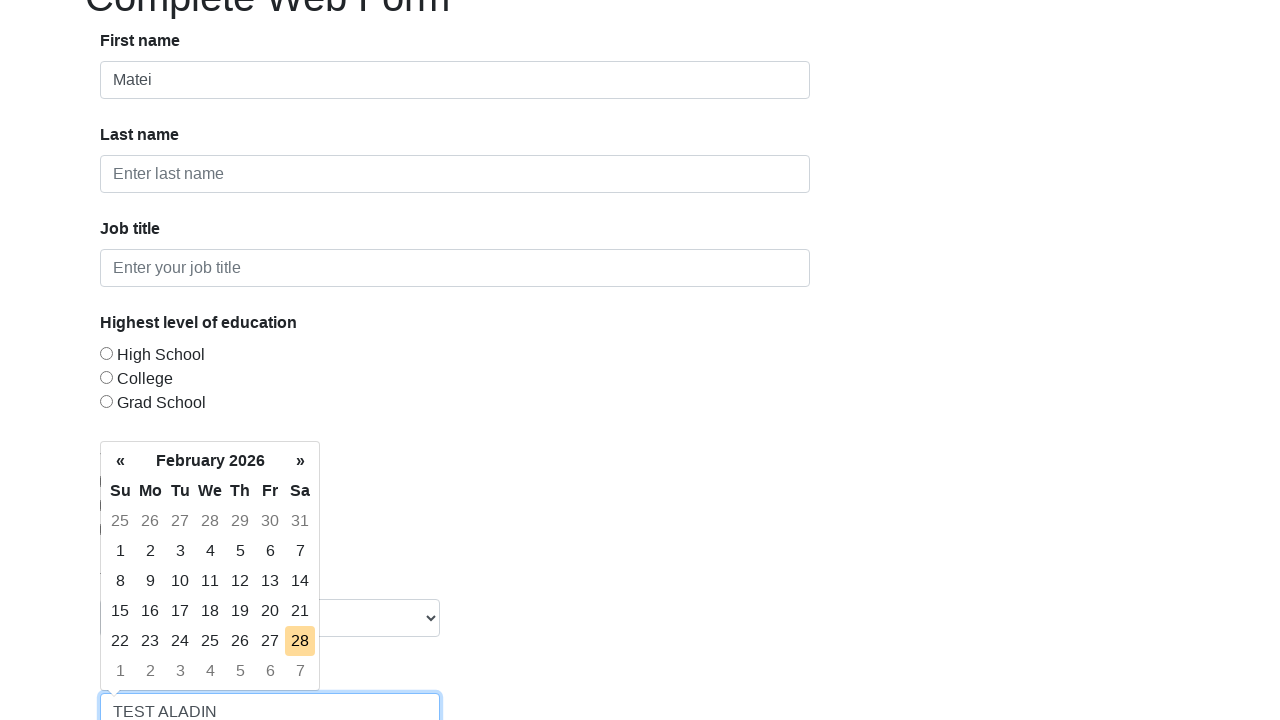